Tests the user registration form on ParaBank demo site by filling in all required fields (name, address, phone, SSN, username, password) and submitting the form.

Starting URL: https://parabank.parasoft.com/parabank/register.htm

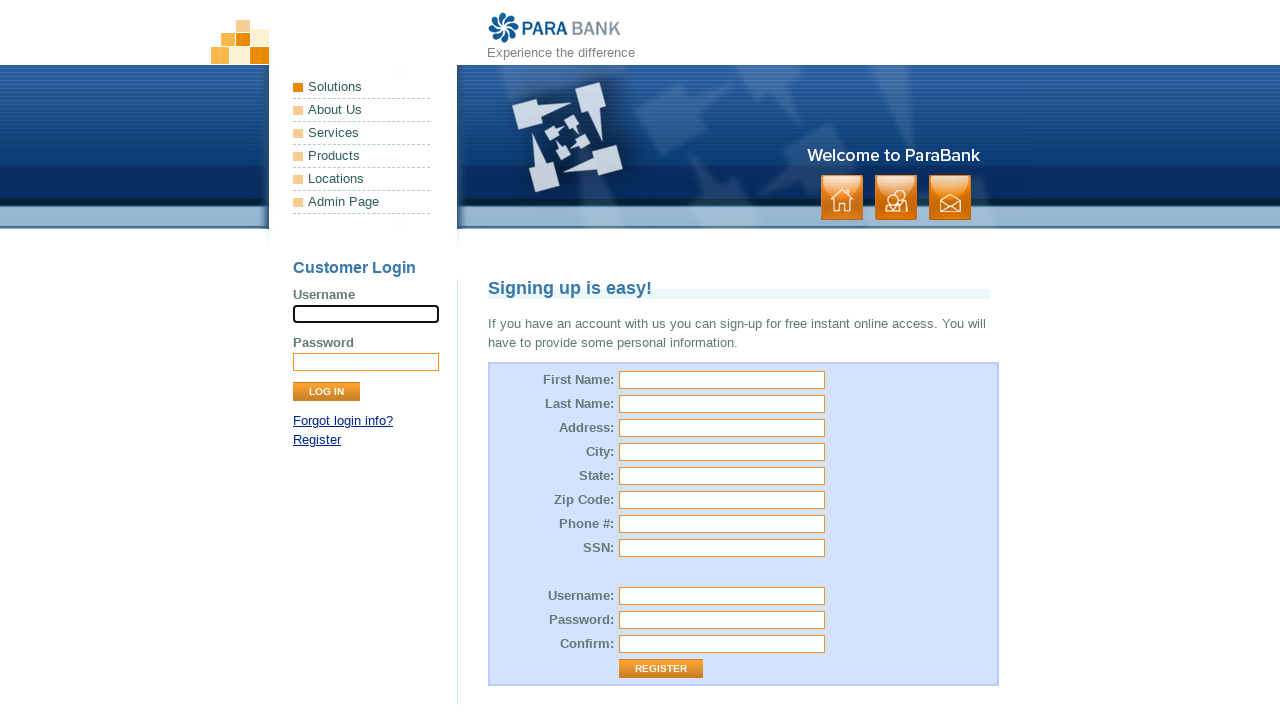

Filled first name field with 'Jennifer' on #customer\.firstName
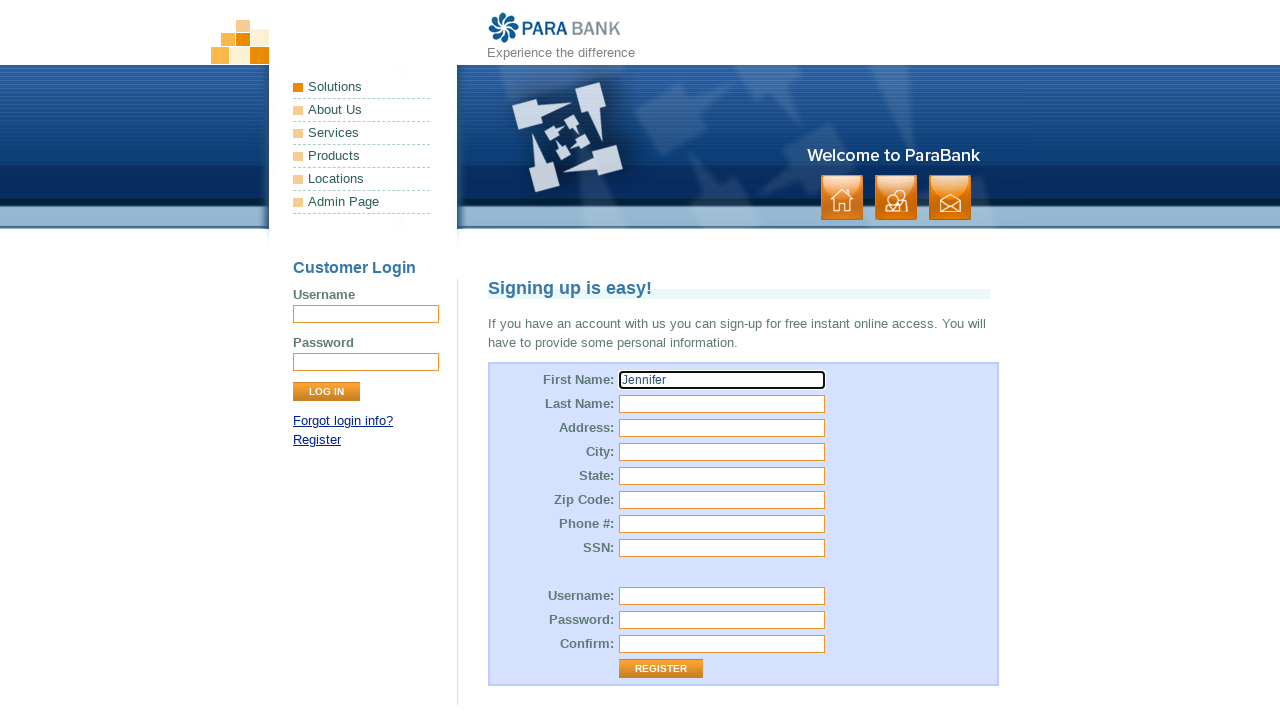

Filled last name field with 'Kerolus' on #customer\.lastName
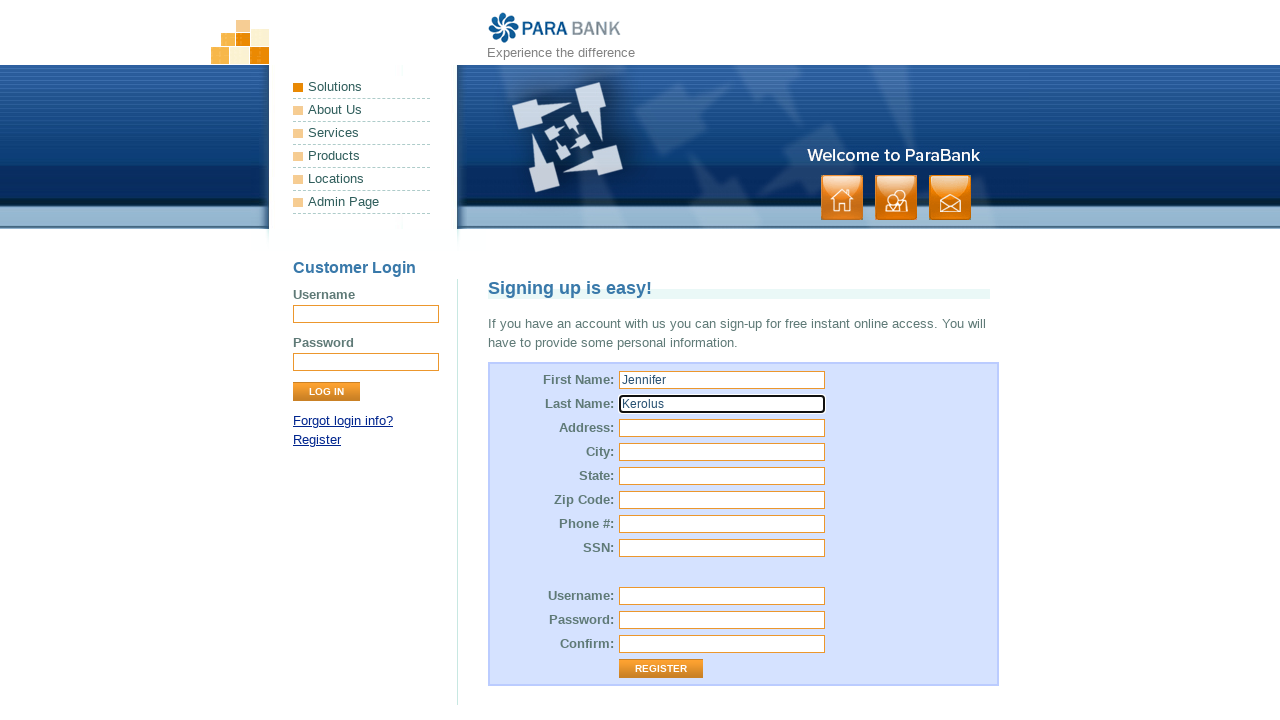

Filled street address field with '1234 pump rd' on input[name='customer.address.street']
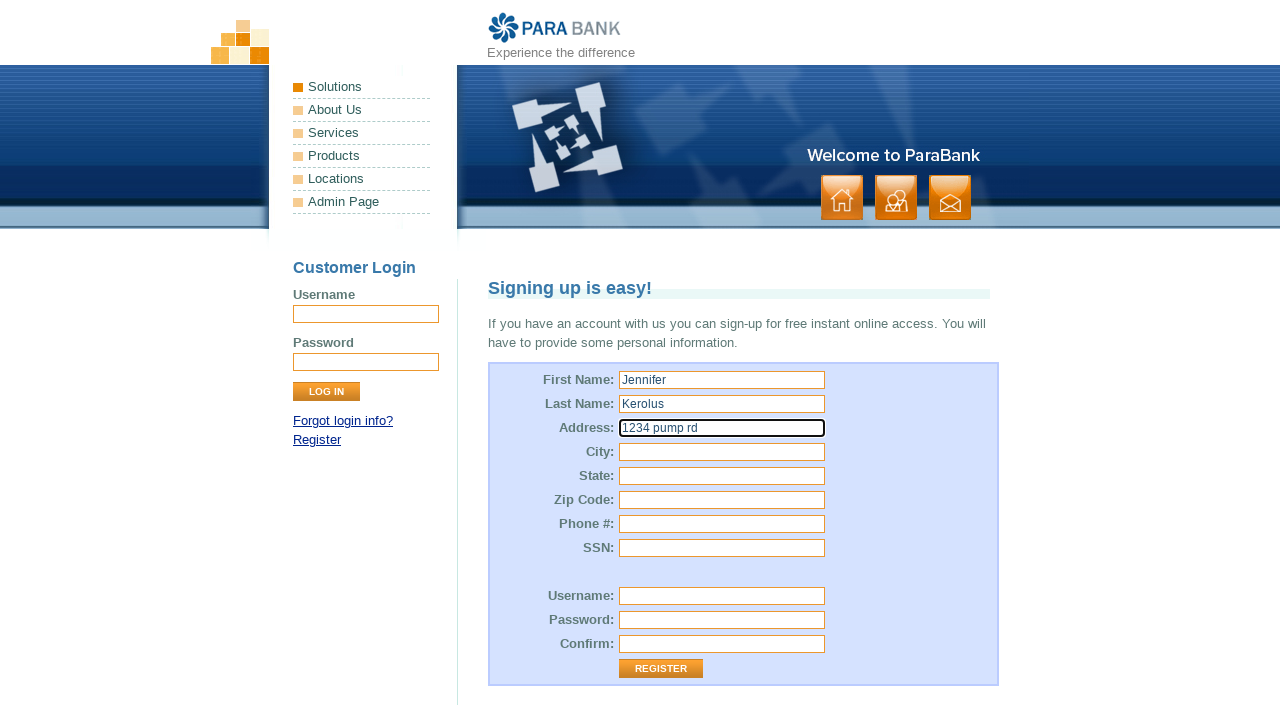

Filled city field with 'Richmond' on input[name='customer.address.city']
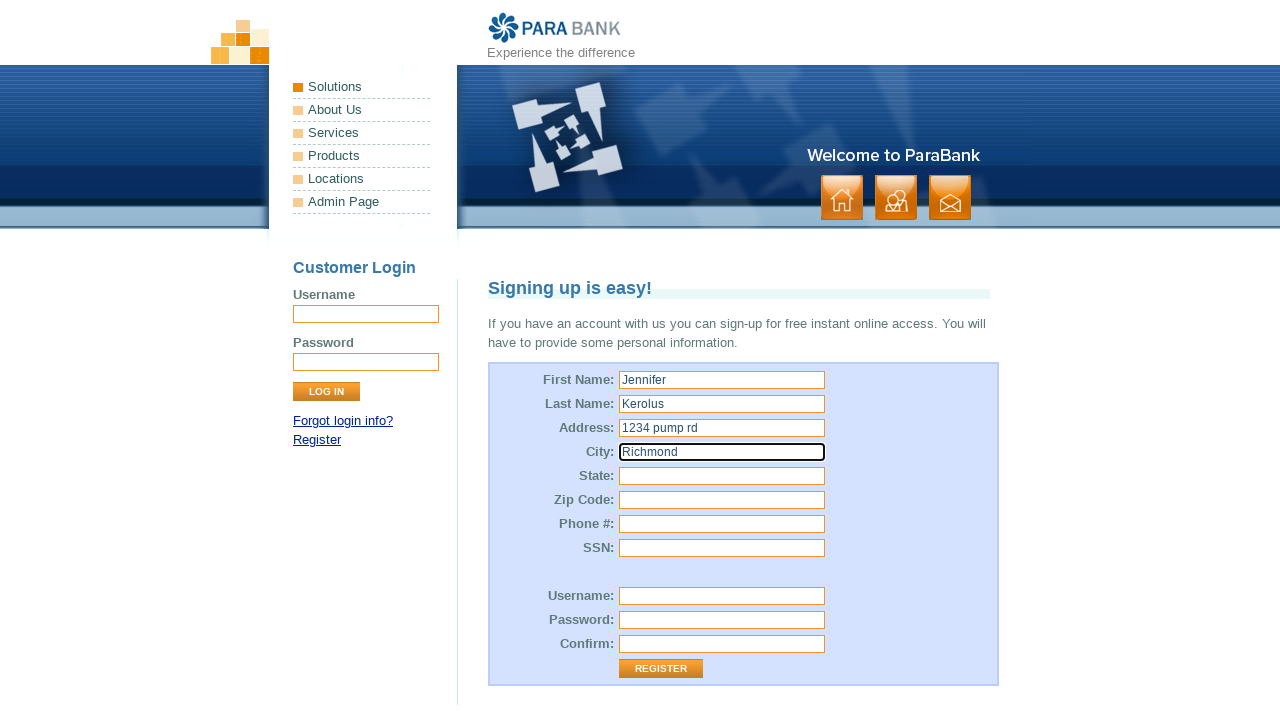

Filled state field with 'VA' on input[name='customer.address.state']
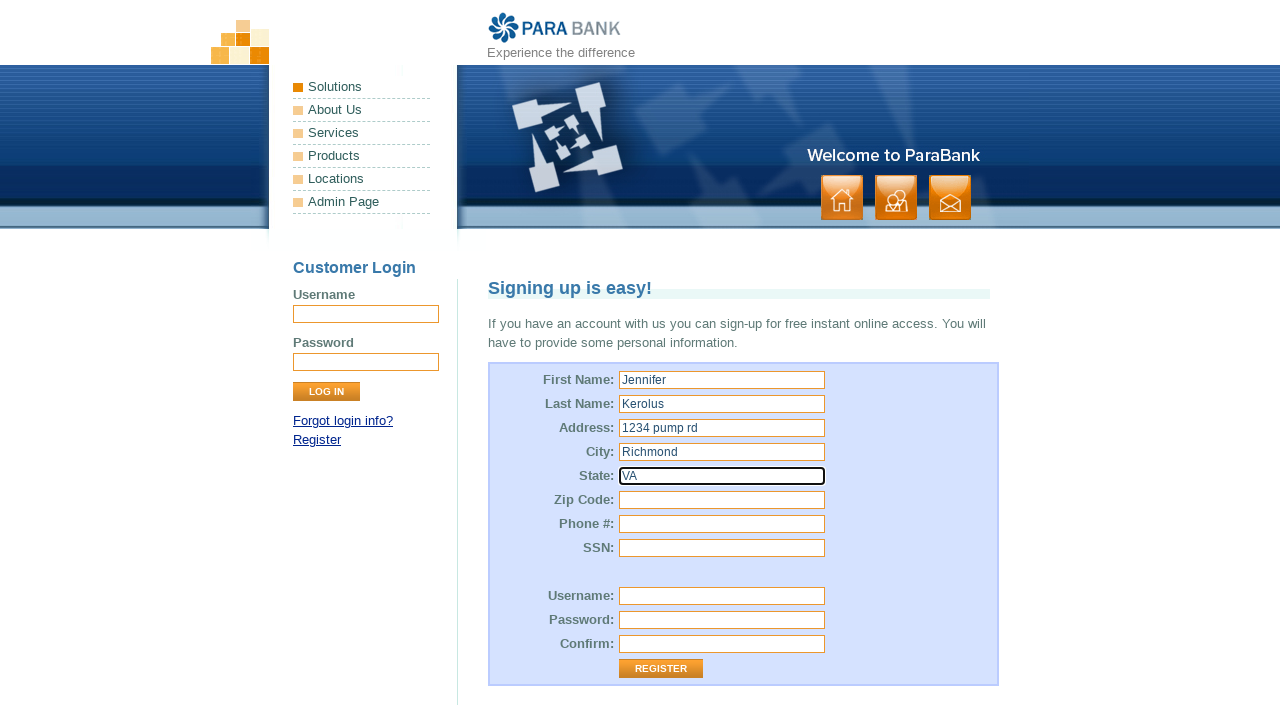

Filled zip code field with '23233' on #customer\.address\.zipCode
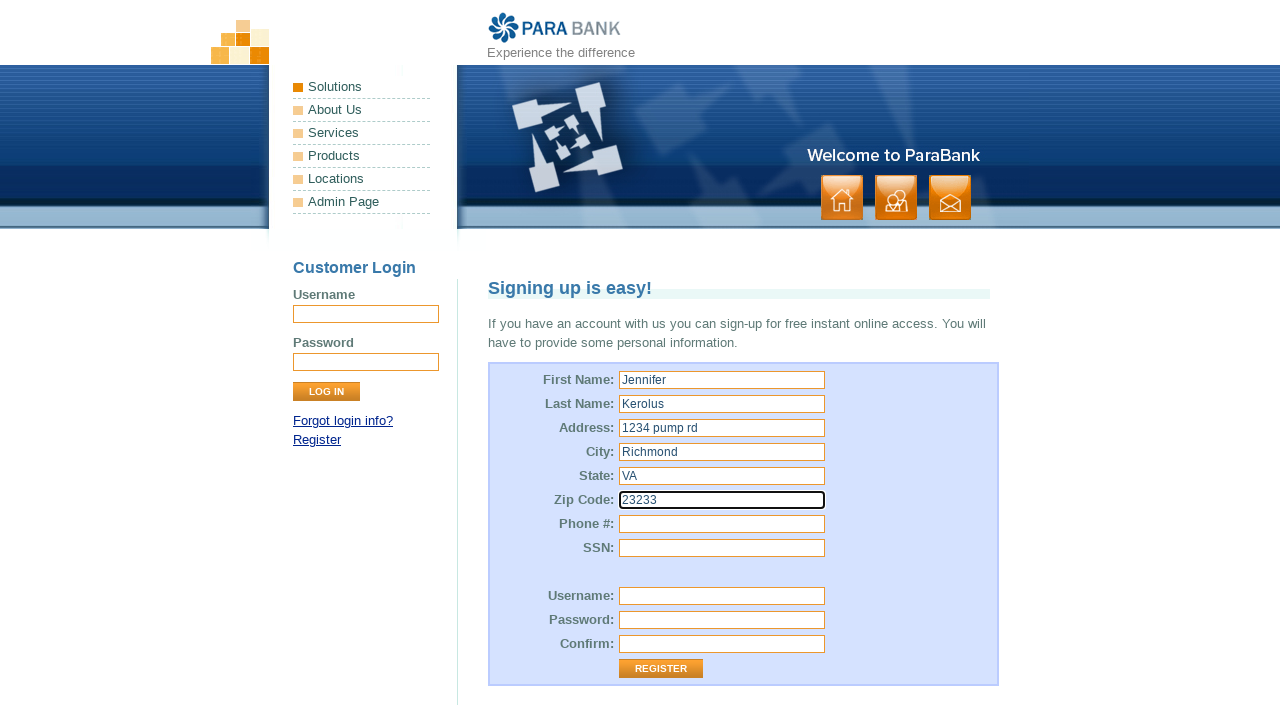

Filled phone number field with '89888776' on #customer\.phoneNumber
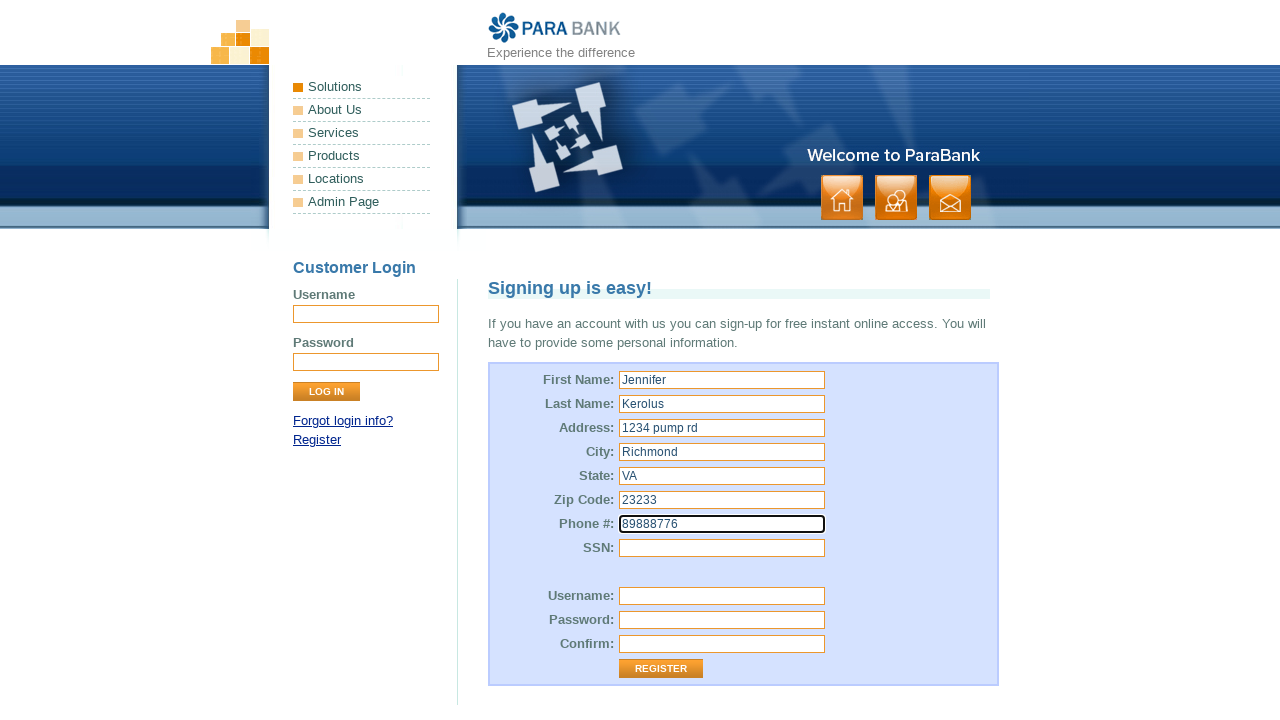

Filled SSN field with '987654321' on #customer\.ssn
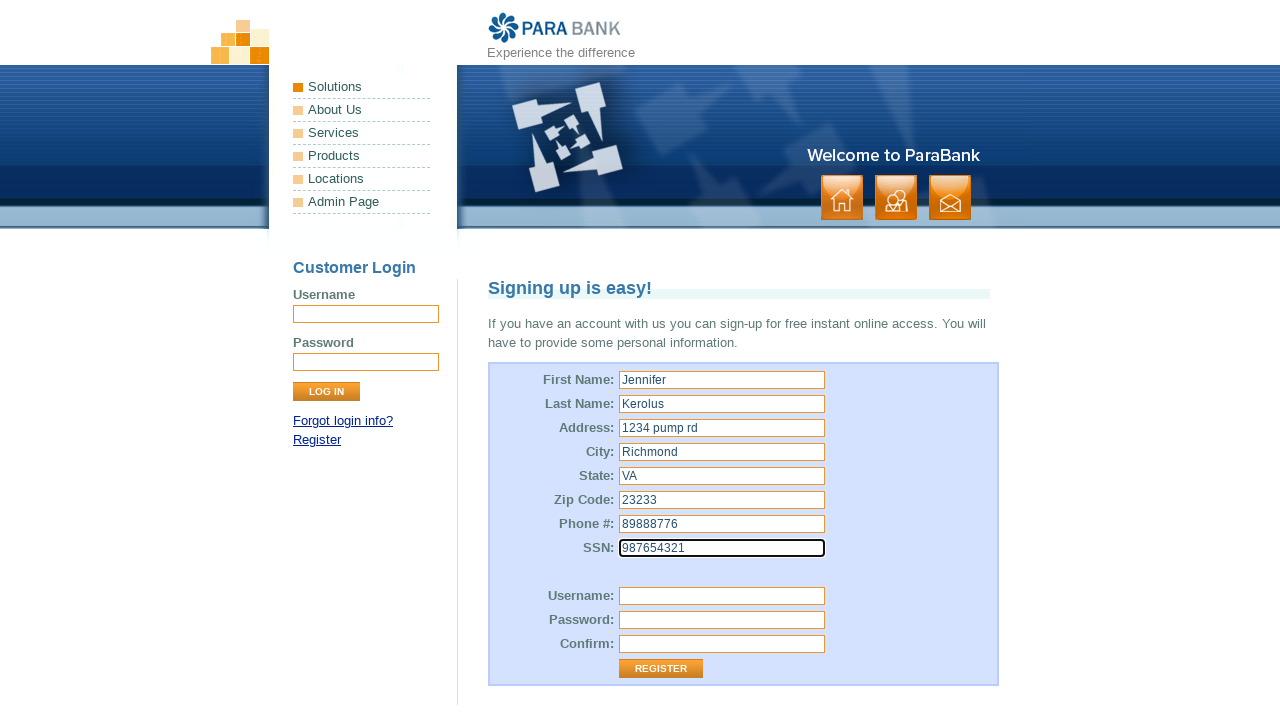

Filled username field with 'Tester8472' on input[name='customer.username']
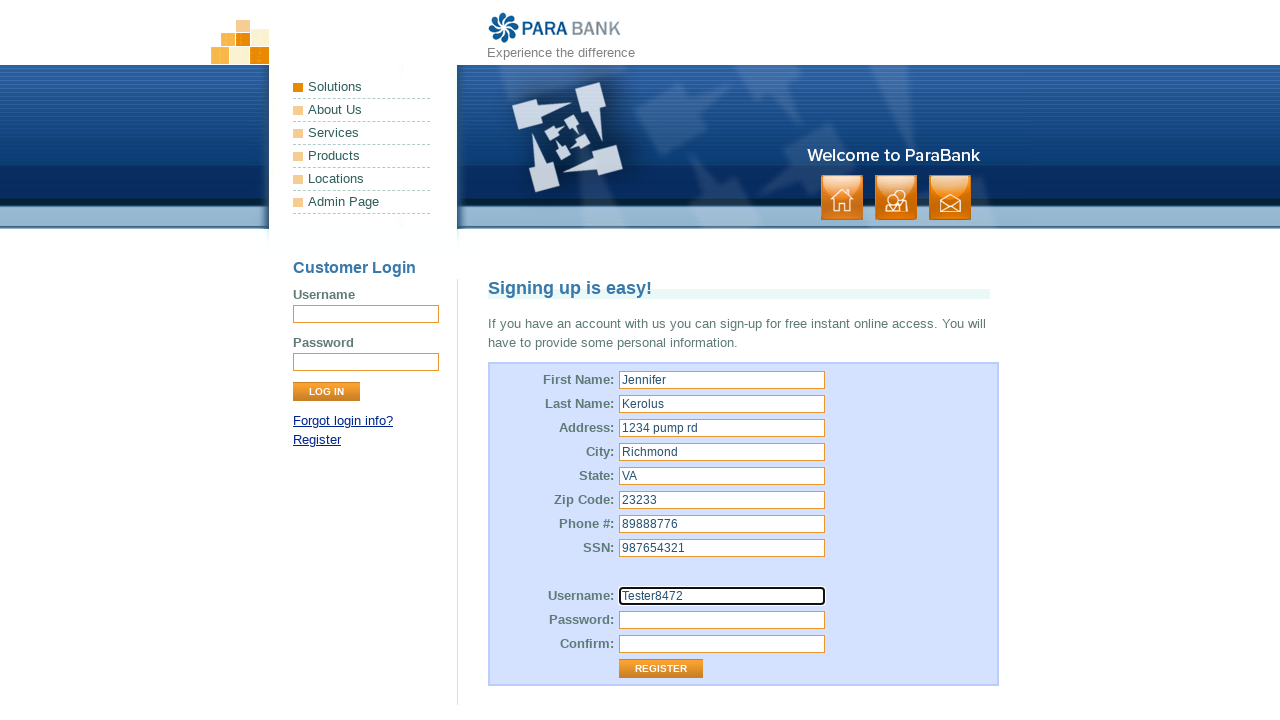

Filled password field with 'test123' on input[name='customer.password']
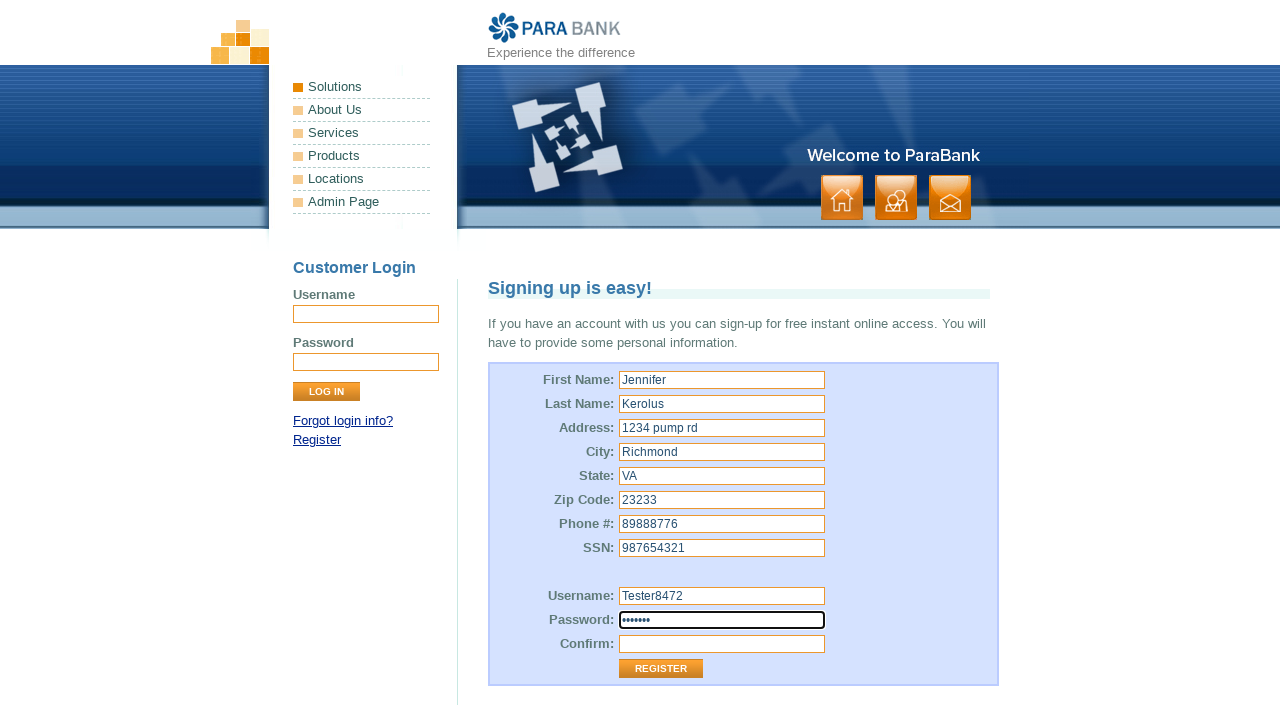

Filled repeated password field with 'test123' on input[name='repeatedPassword']
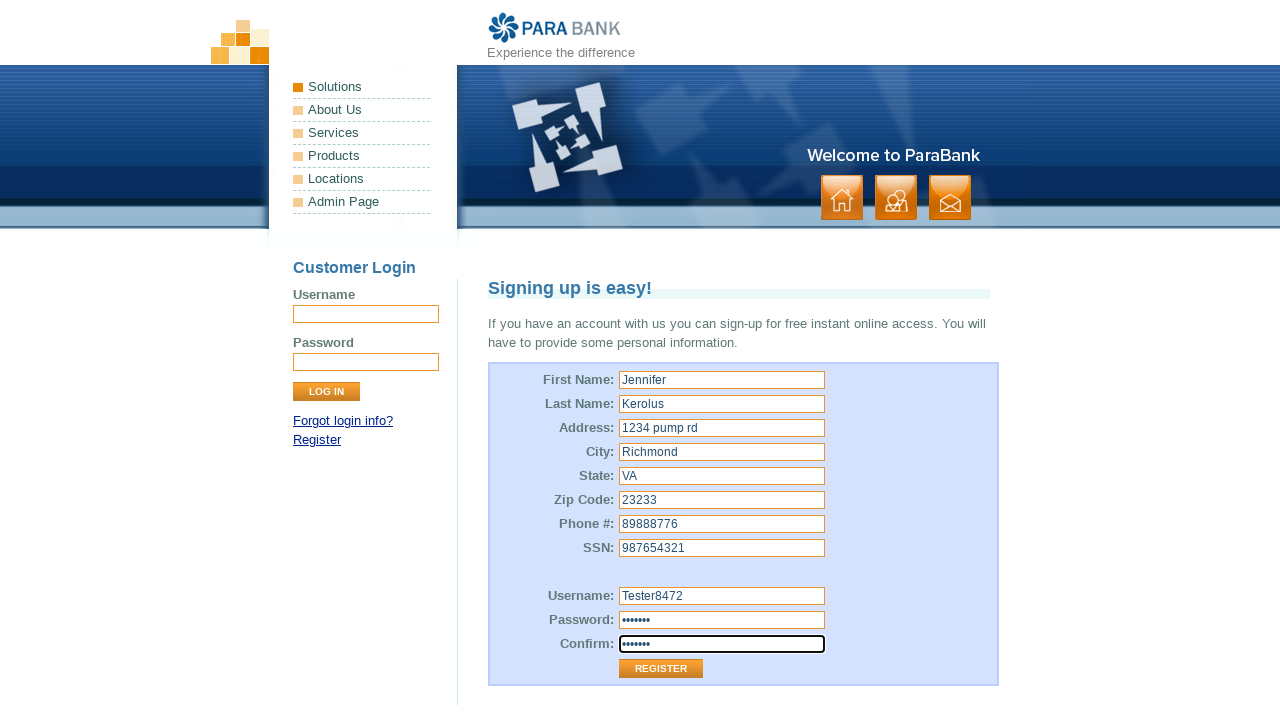

Clicked register button to submit the form at (896, 198) on .button
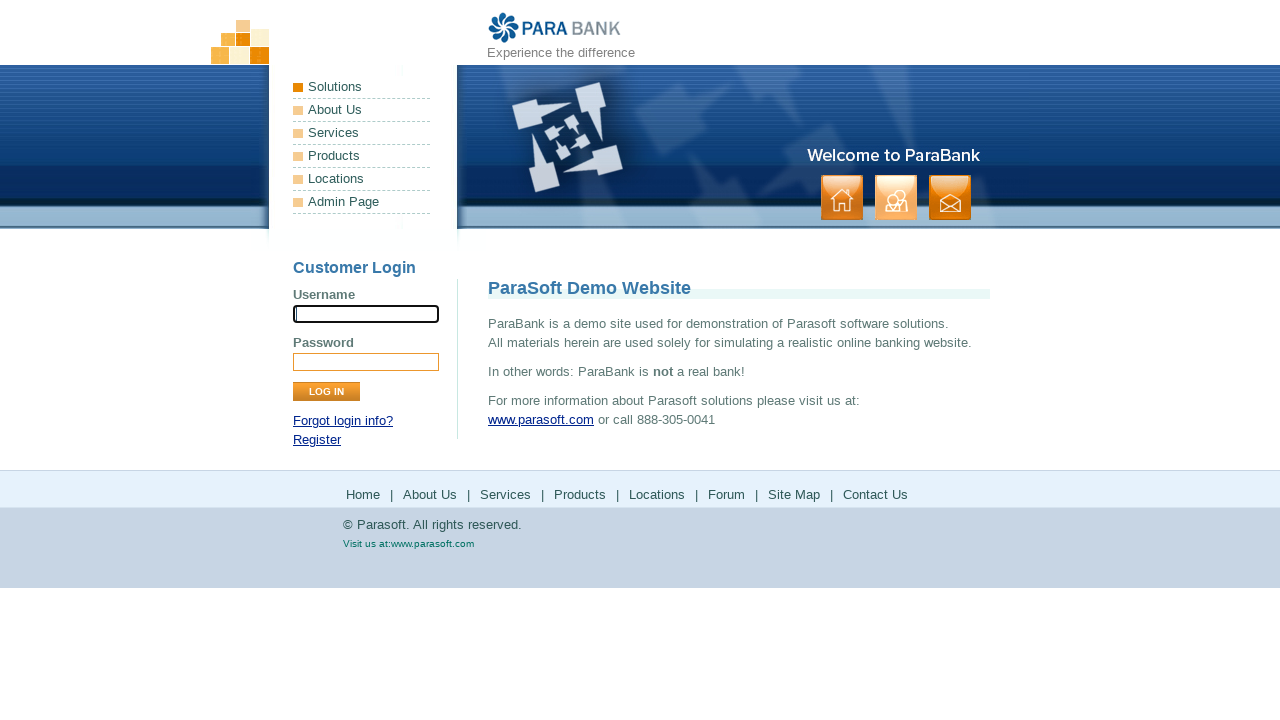

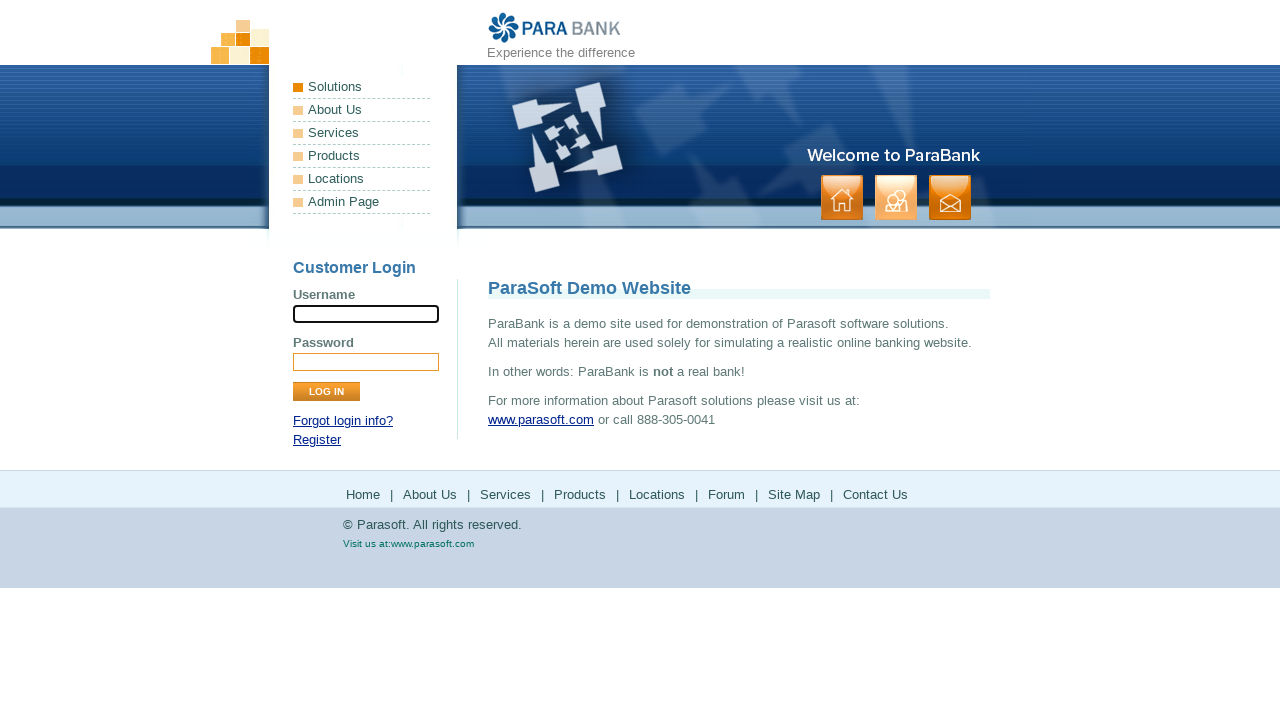